Tests adding a product to cart on a demo e-commerce site by clicking the add to cart button for the first product and verifying the cart displays the correct product.

Starting URL: https://www.bstackdemo.com

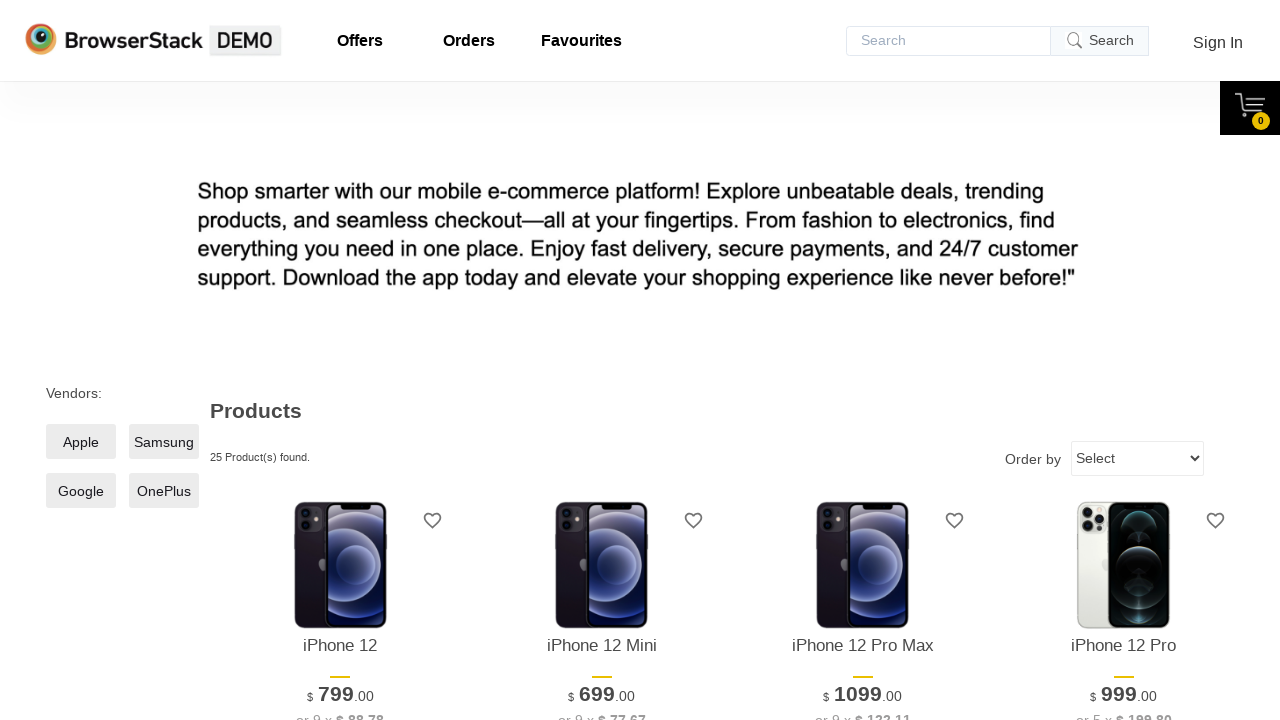

Waited for page to load with domcontentloaded state
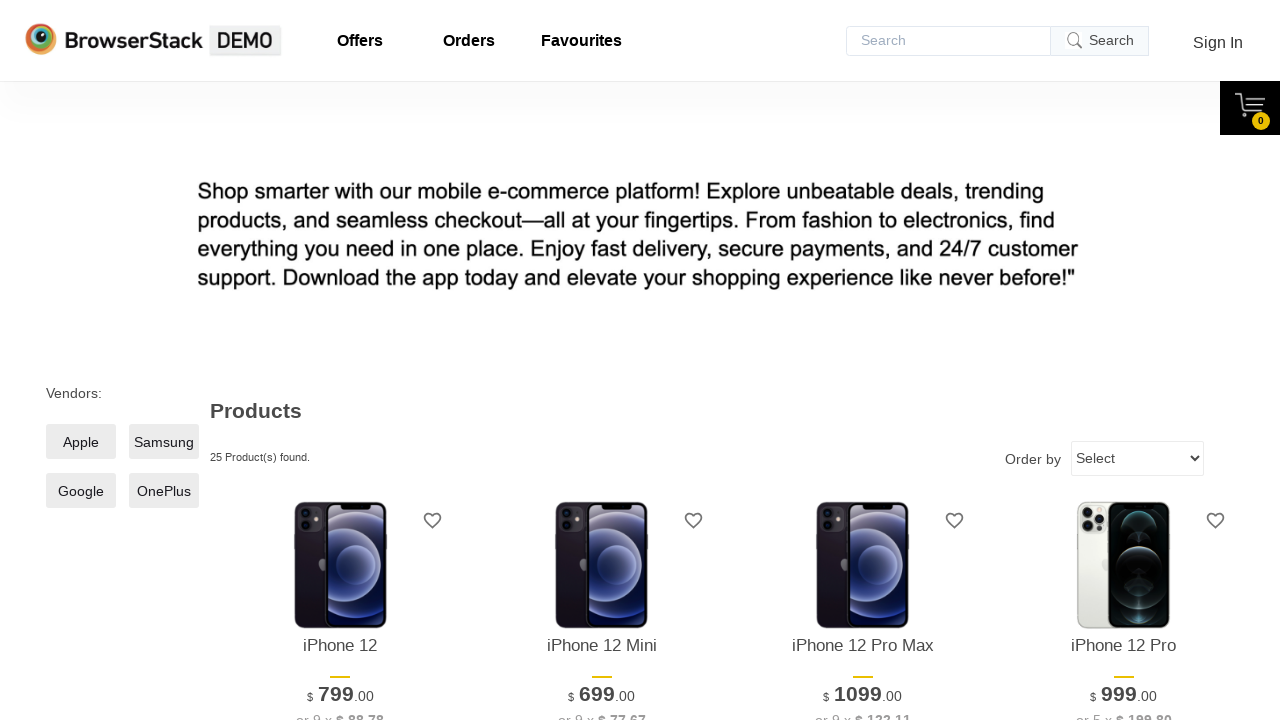

Verified page title contains 'StackDemo'
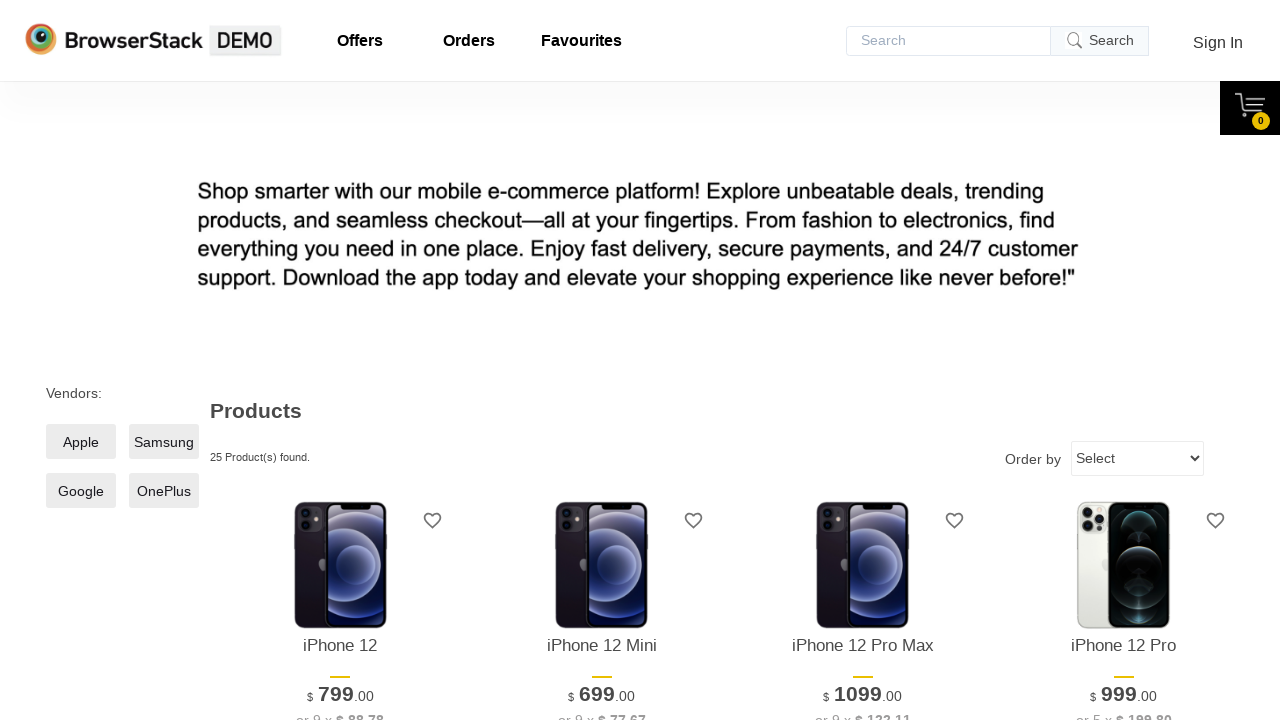

Retrieved product name from first product on screen
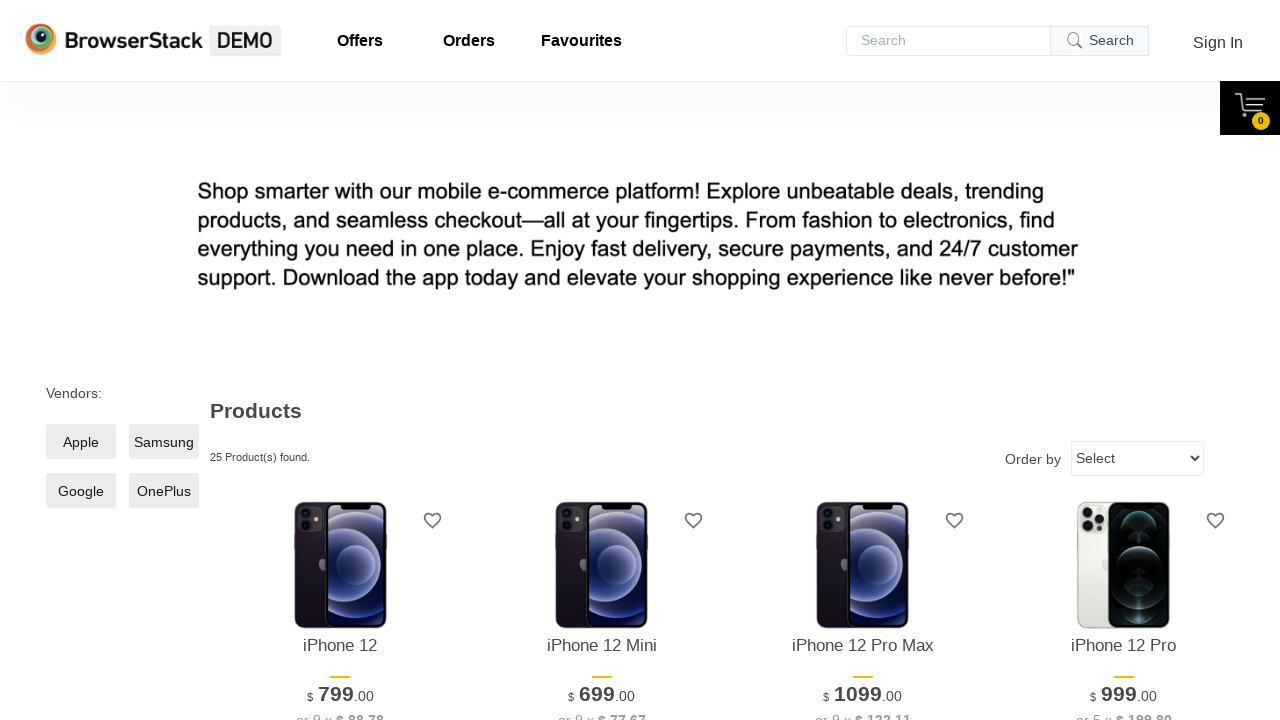

Clicked add to cart button for first product at (340, 361) on xpath=//*[@id='1']/div[4]
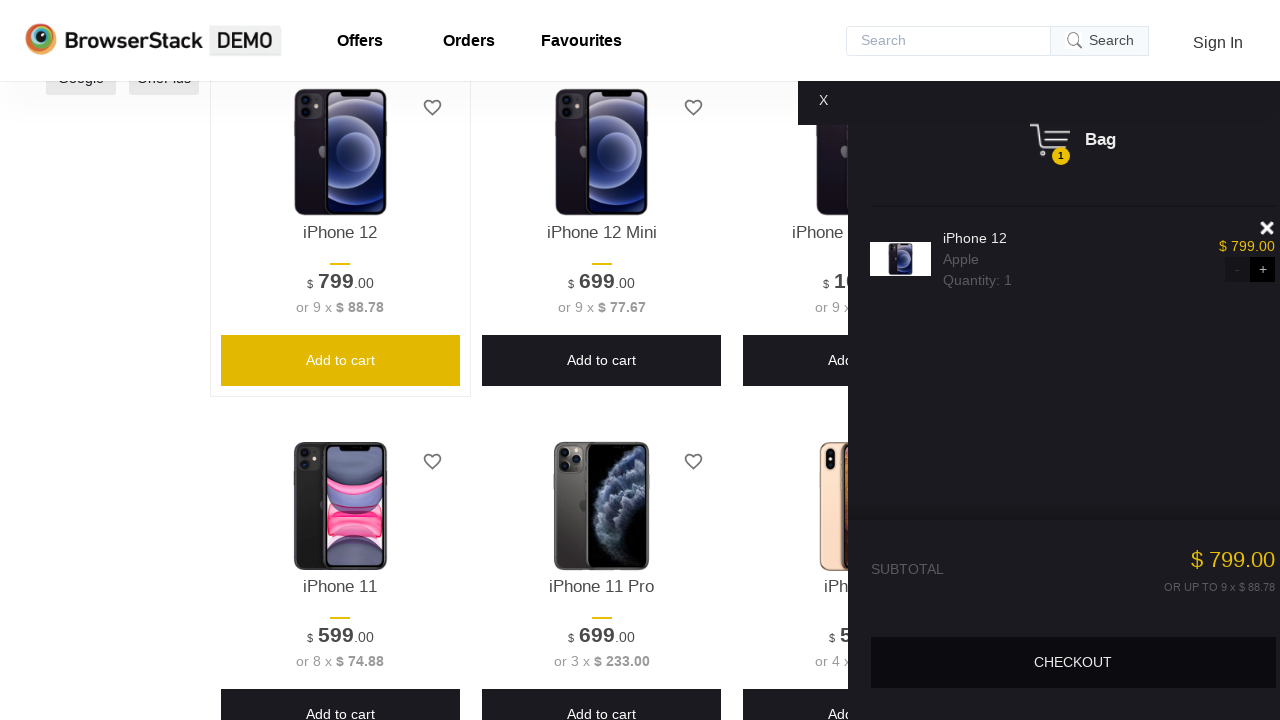

Waited for cart content to load
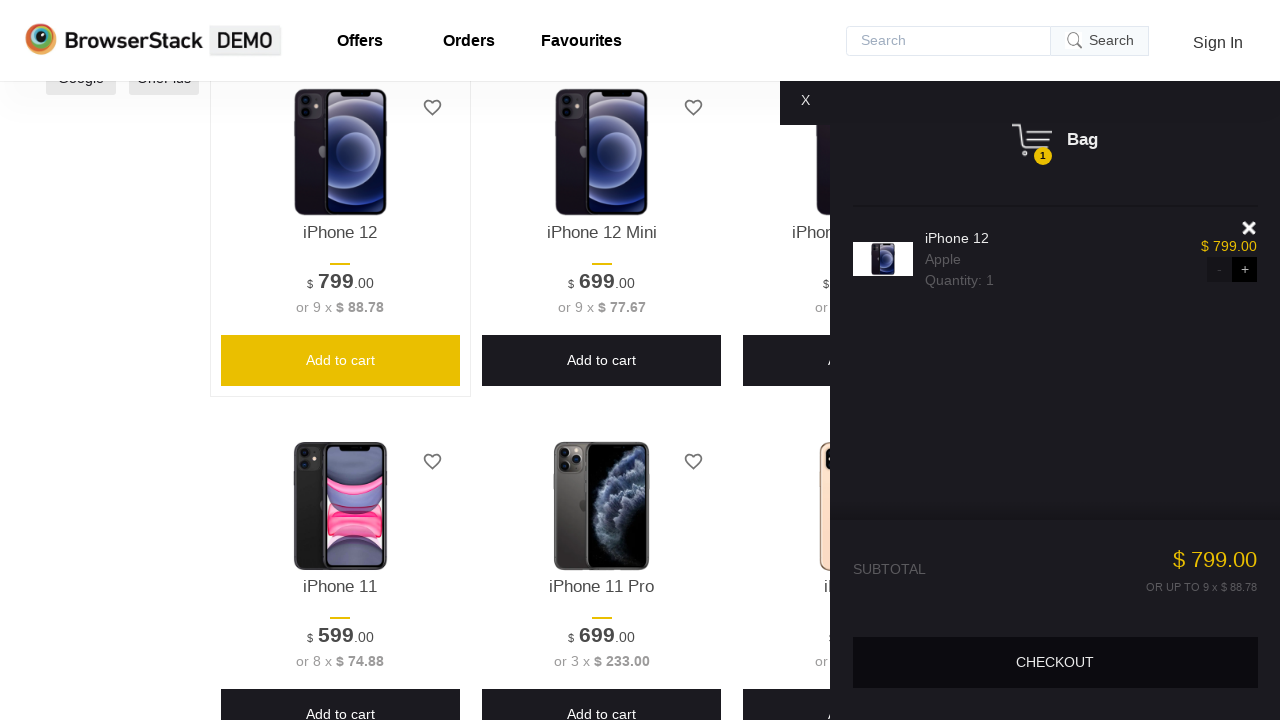

Verified cart content is visible
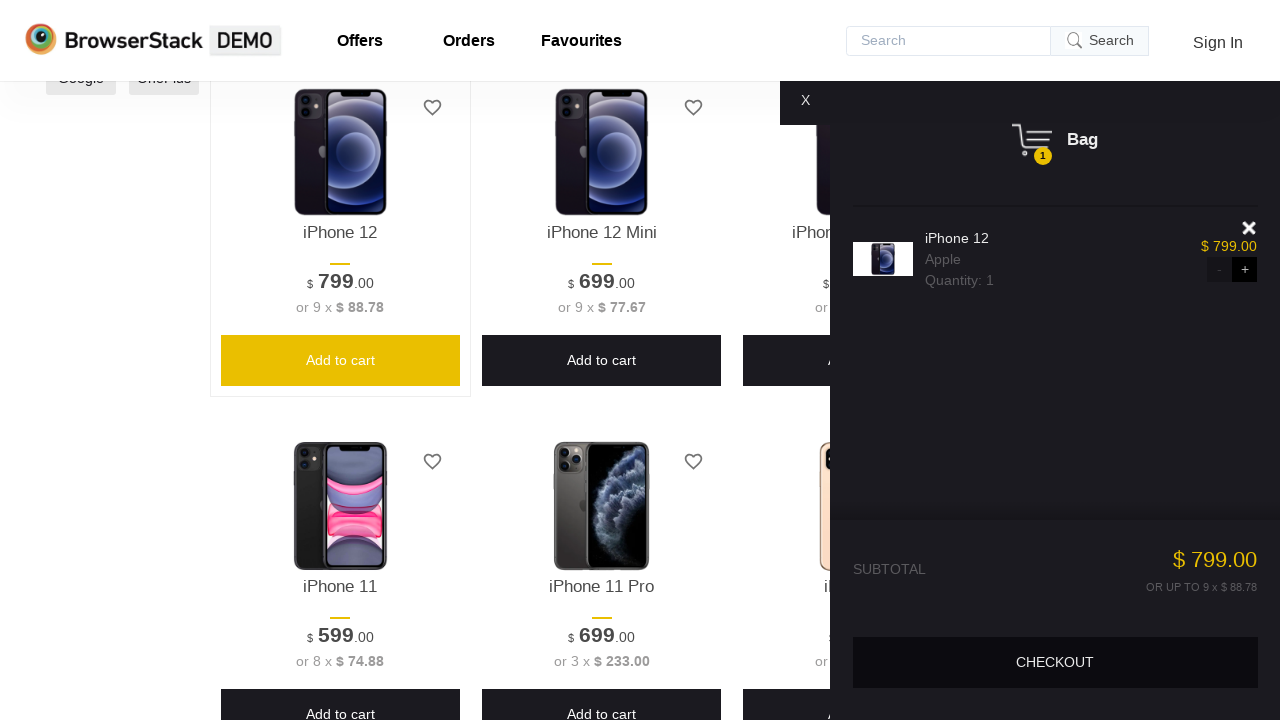

Retrieved product name from cart
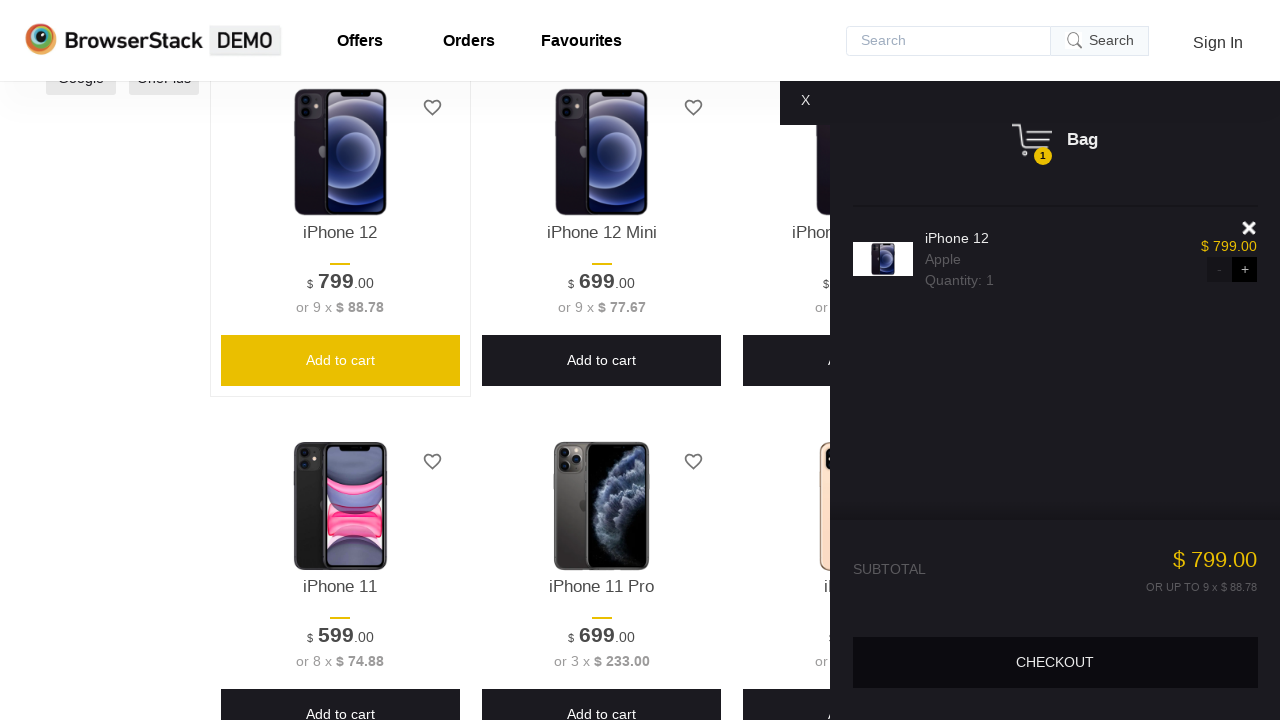

Verified product name in cart matches product on screen
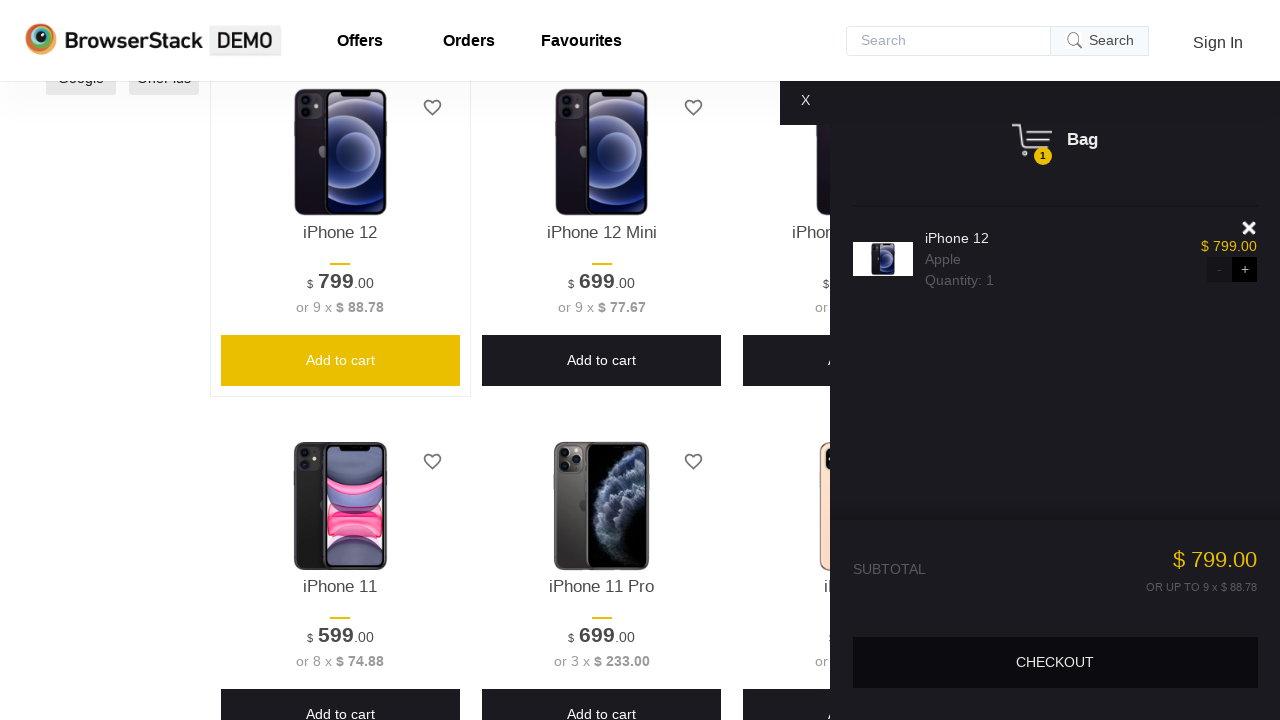

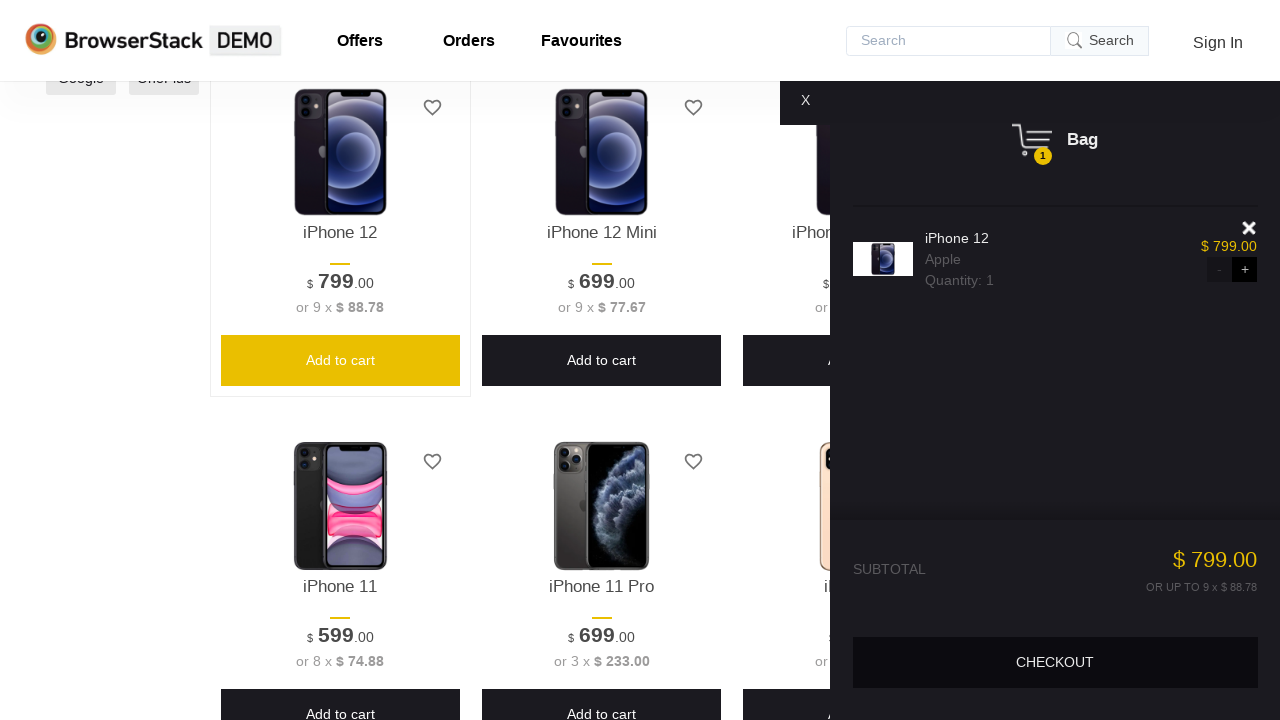